Tests the jQuery UI datepicker widget by switching to the iframe containing the datepicker and clicking on the datepicker input field to open it

Starting URL: https://jqueryui.com/datepicker/

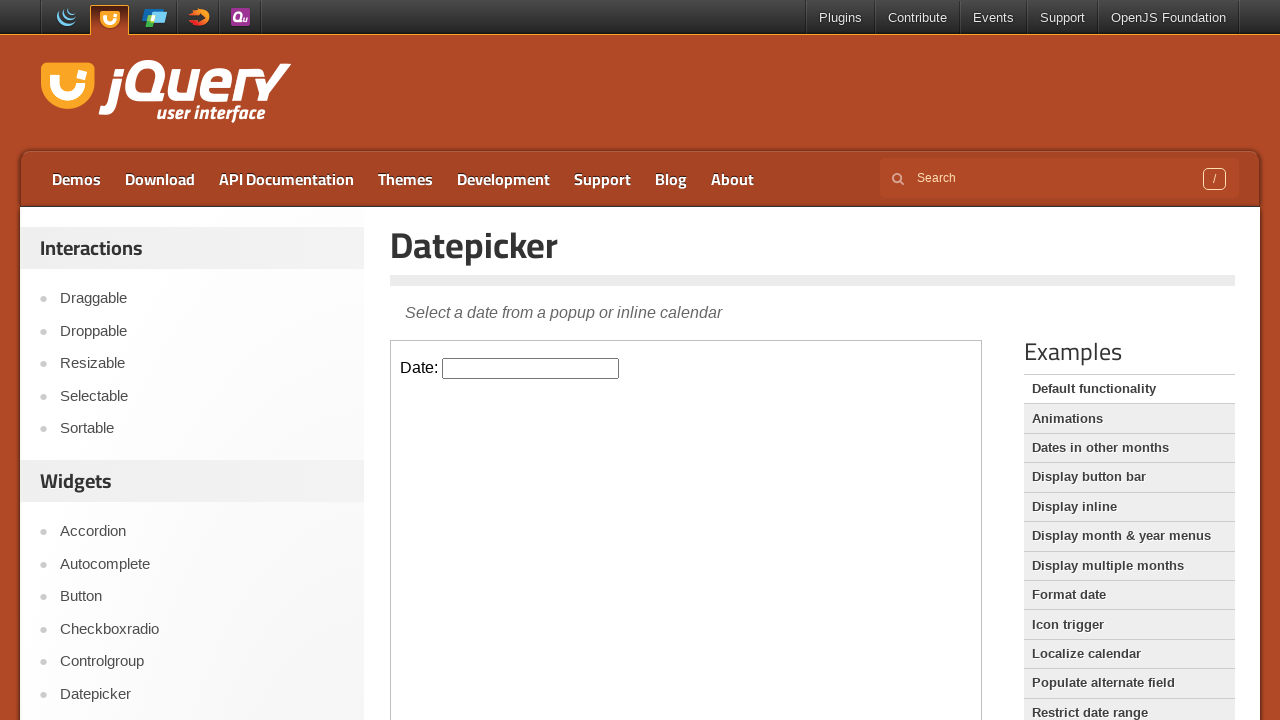

Located iframe containing the datepicker widget
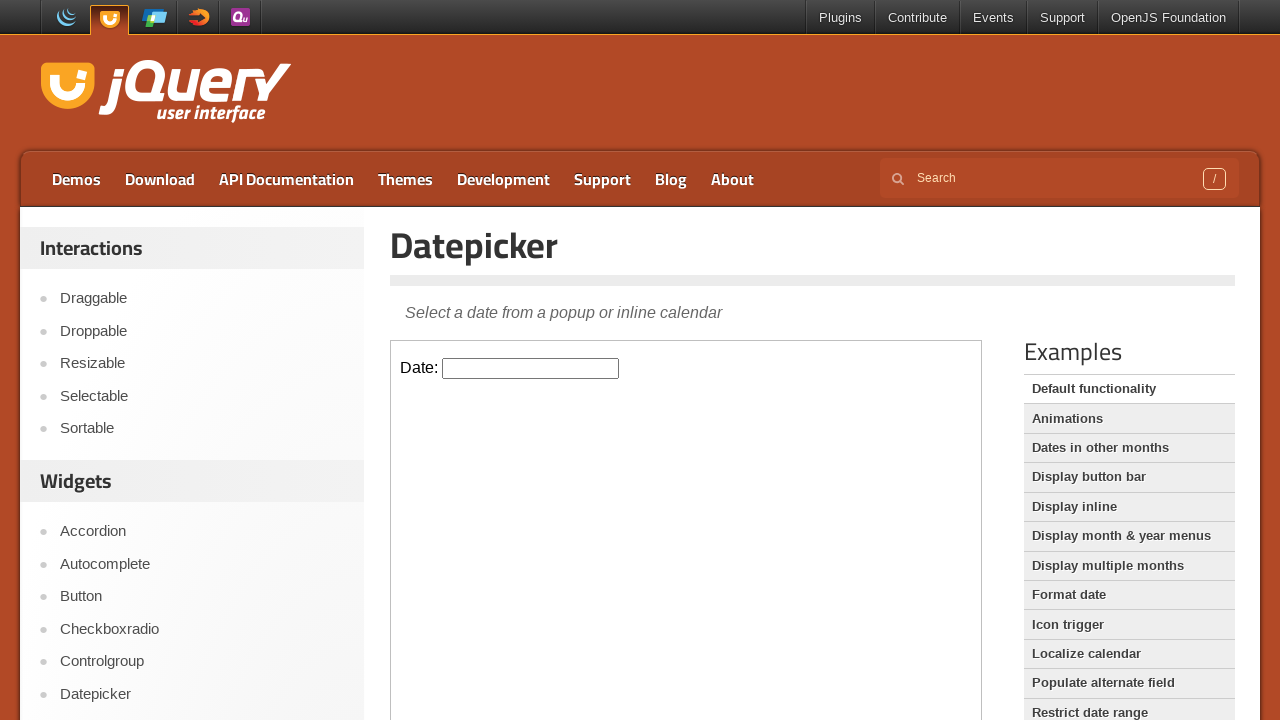

Clicked on the datepicker input field to open the calendar at (531, 368) on xpath=//*[@id='content']/iframe >> internal:control=enter-frame >> #datepicker
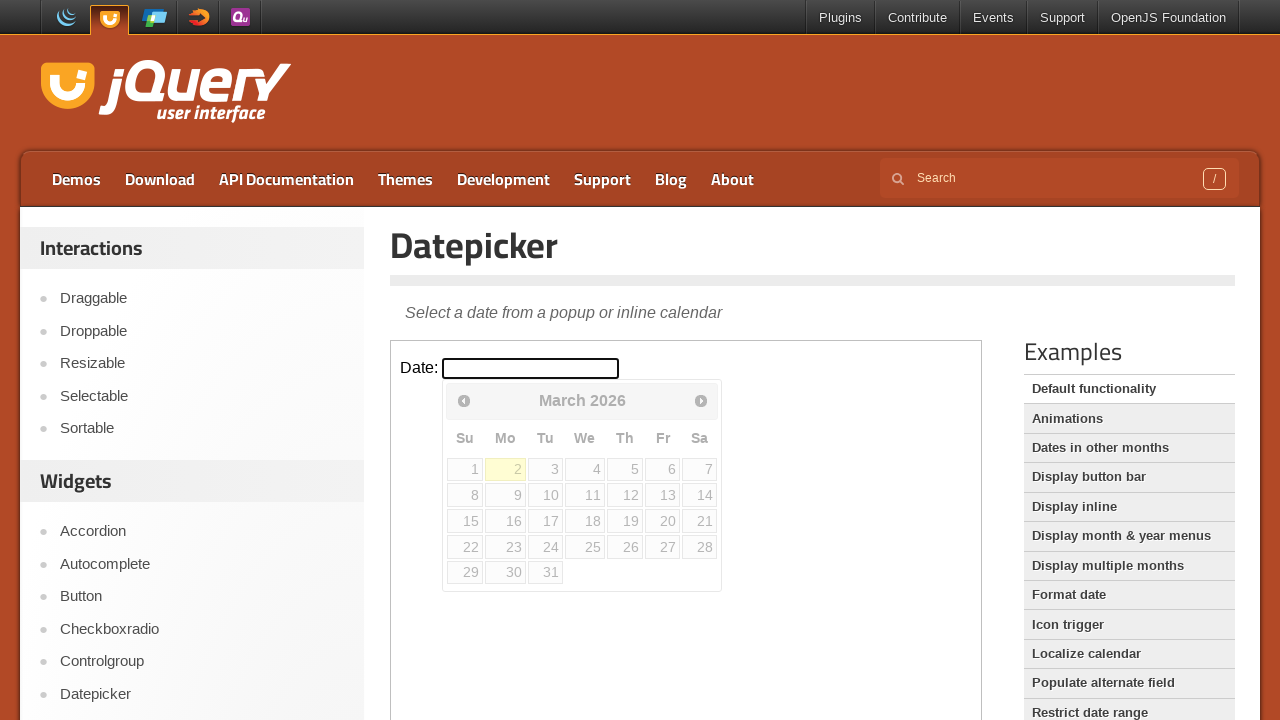

Datepicker calendar widget appeared
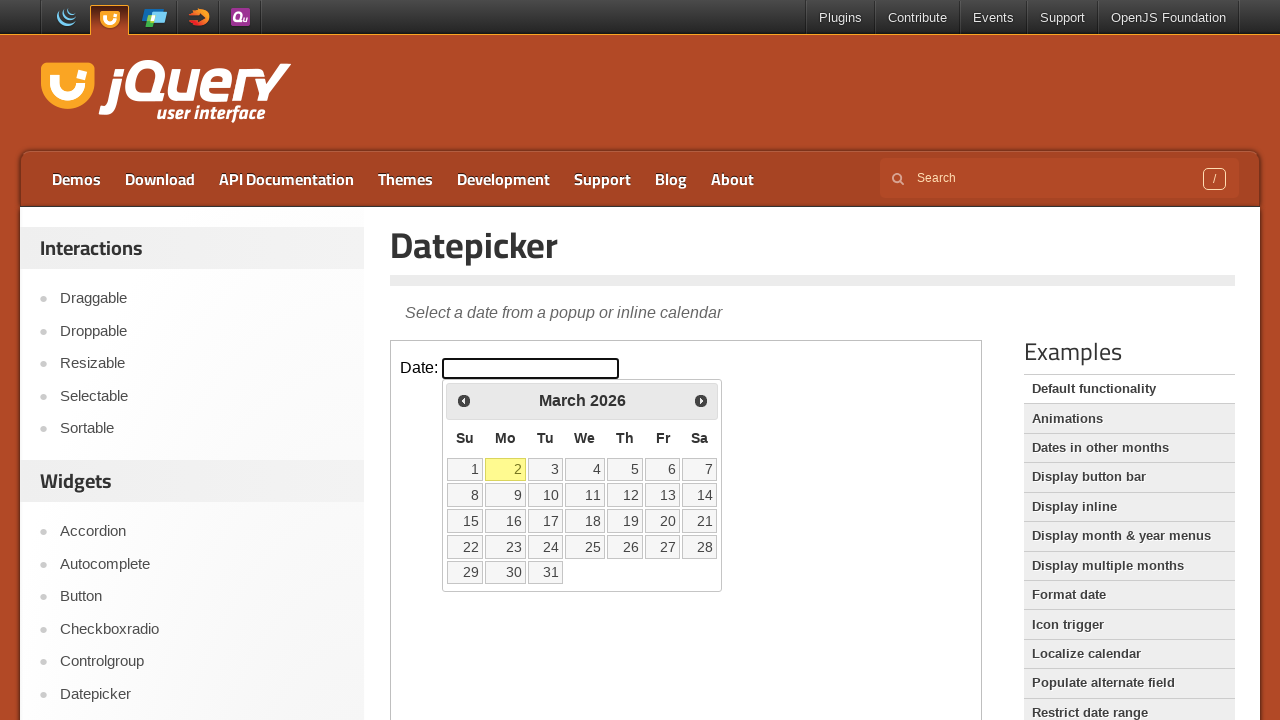

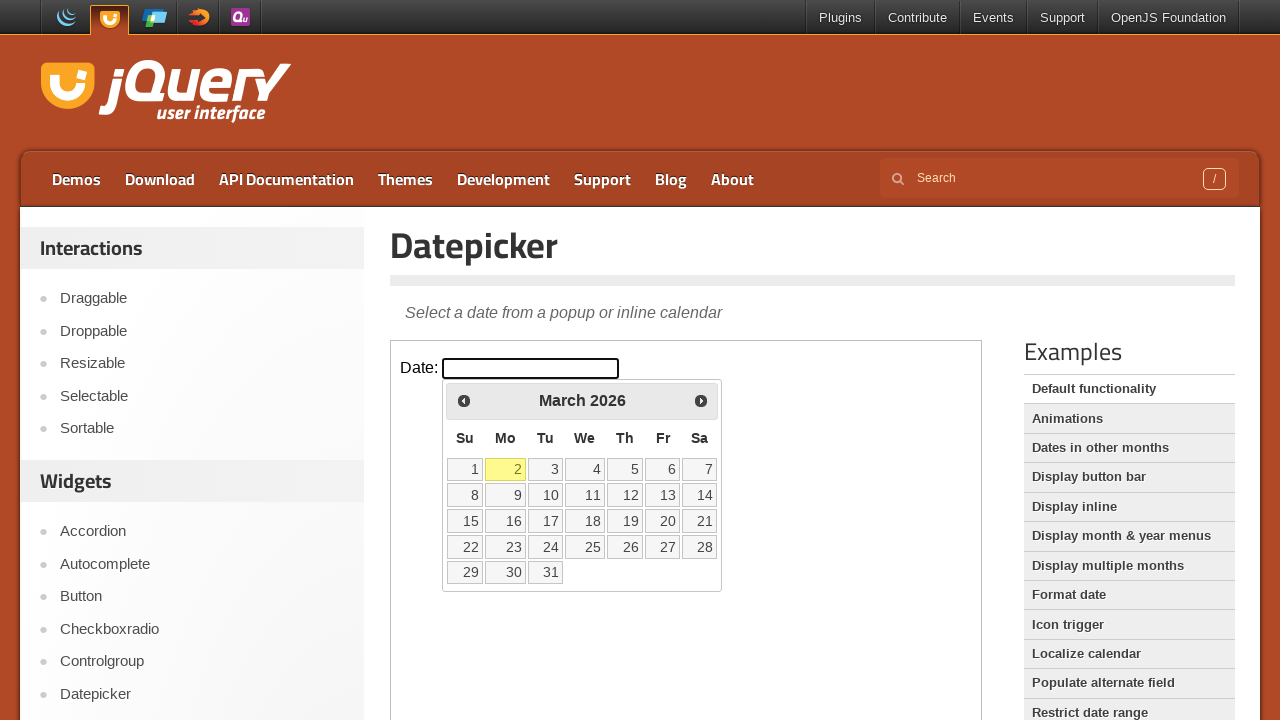